Tests GitHub's advanced search form by filling in search term, repository owner, date filter, and language selection, then submitting the form to perform a search.

Starting URL: https://github.com/search/advanced

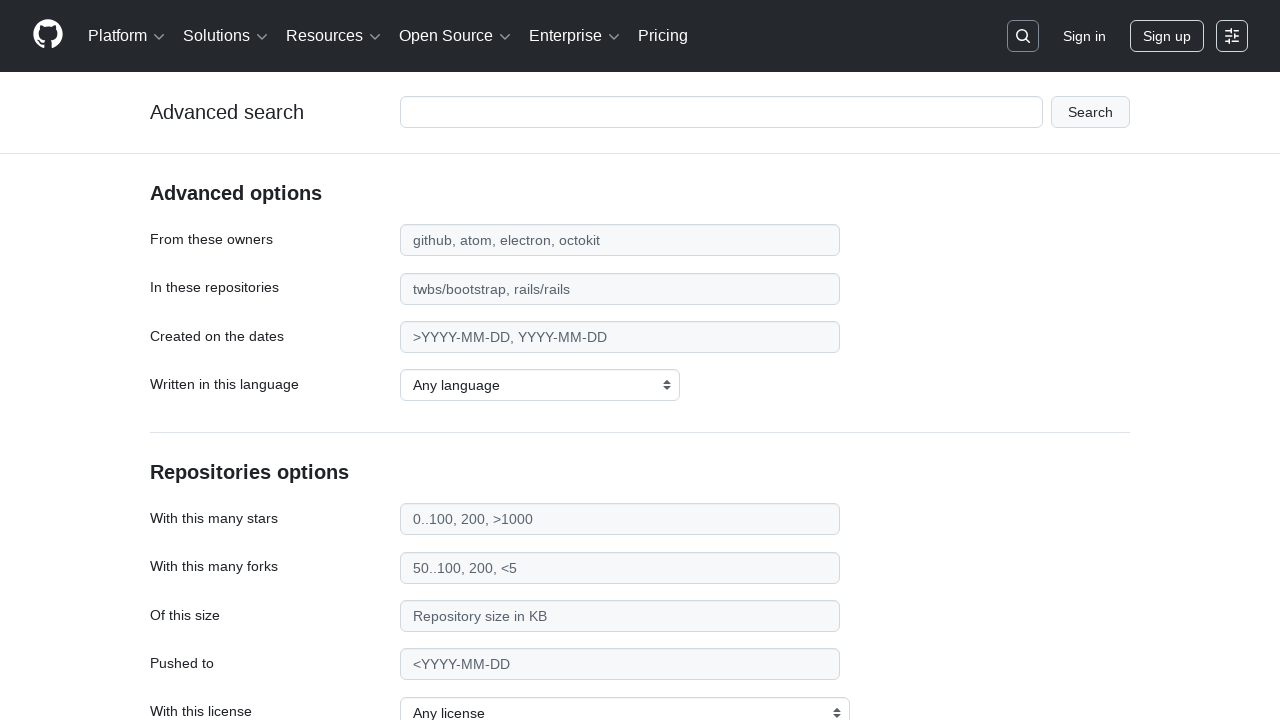

Filled search term field with 'web-scraping' on #adv_code_search input.js-advanced-search-input
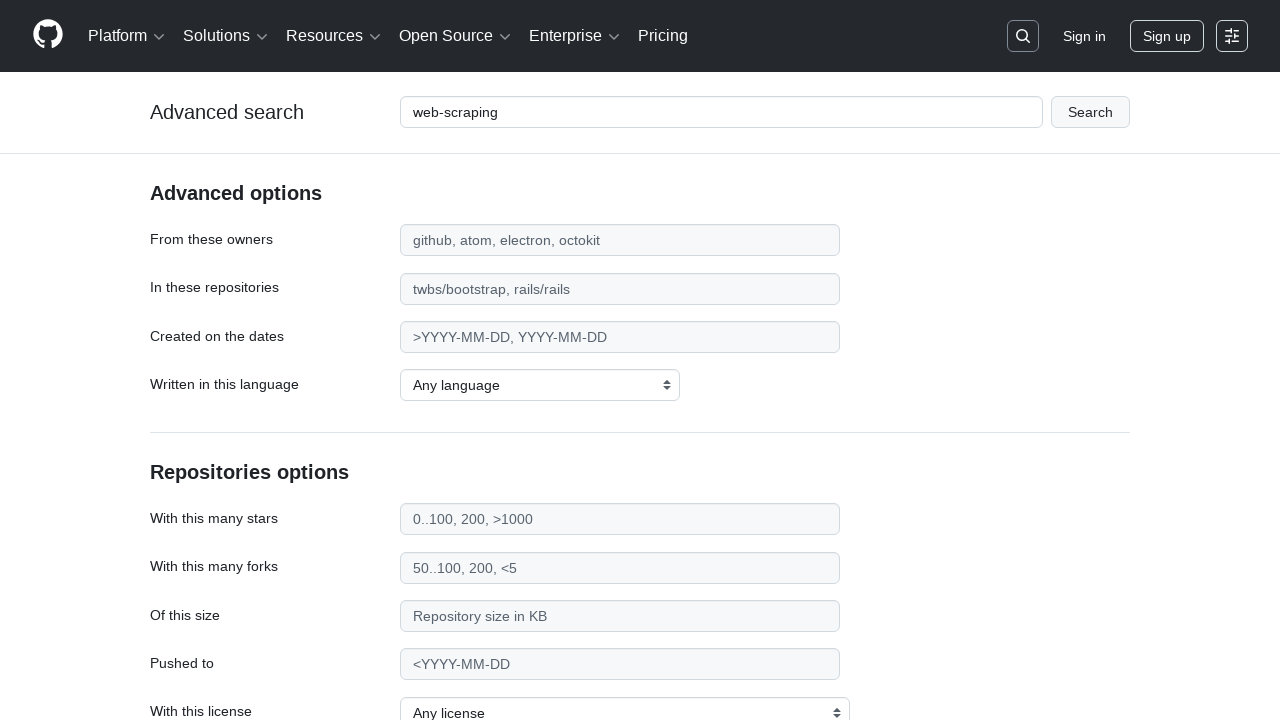

Filled repository owner field with 'microsoft' on #search_from
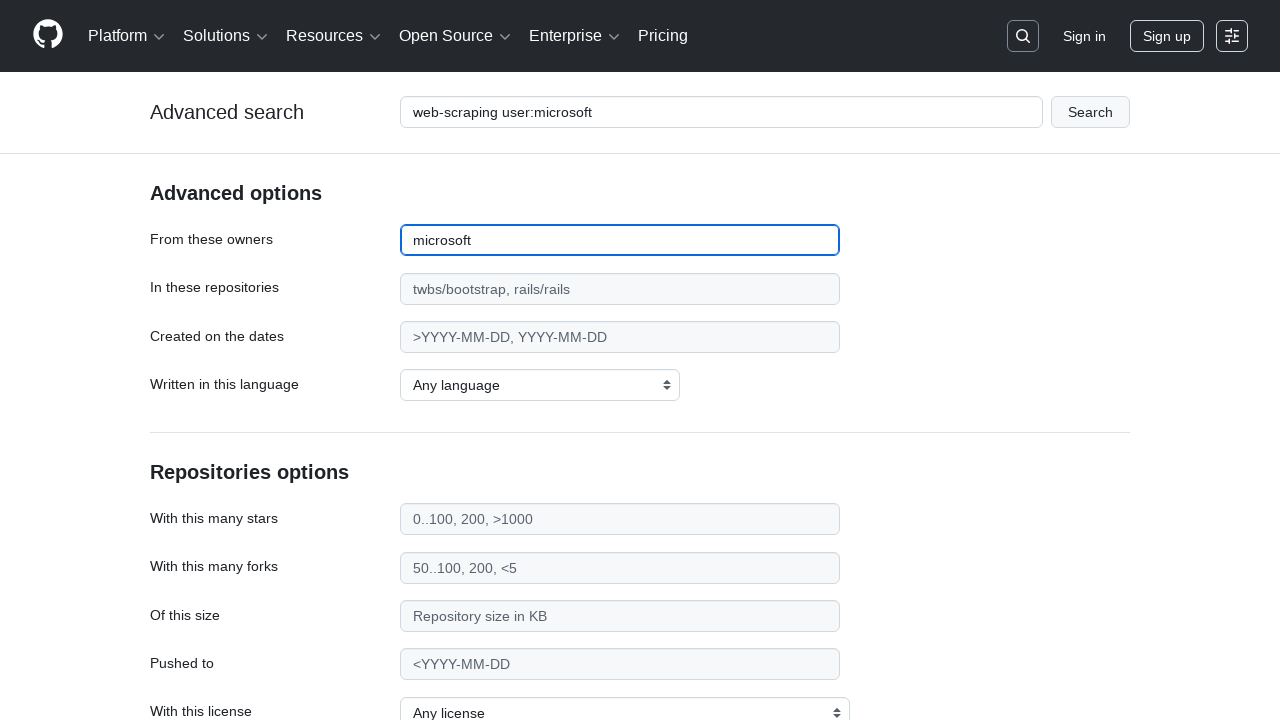

Filled date filter field with '>2020' on #search_date
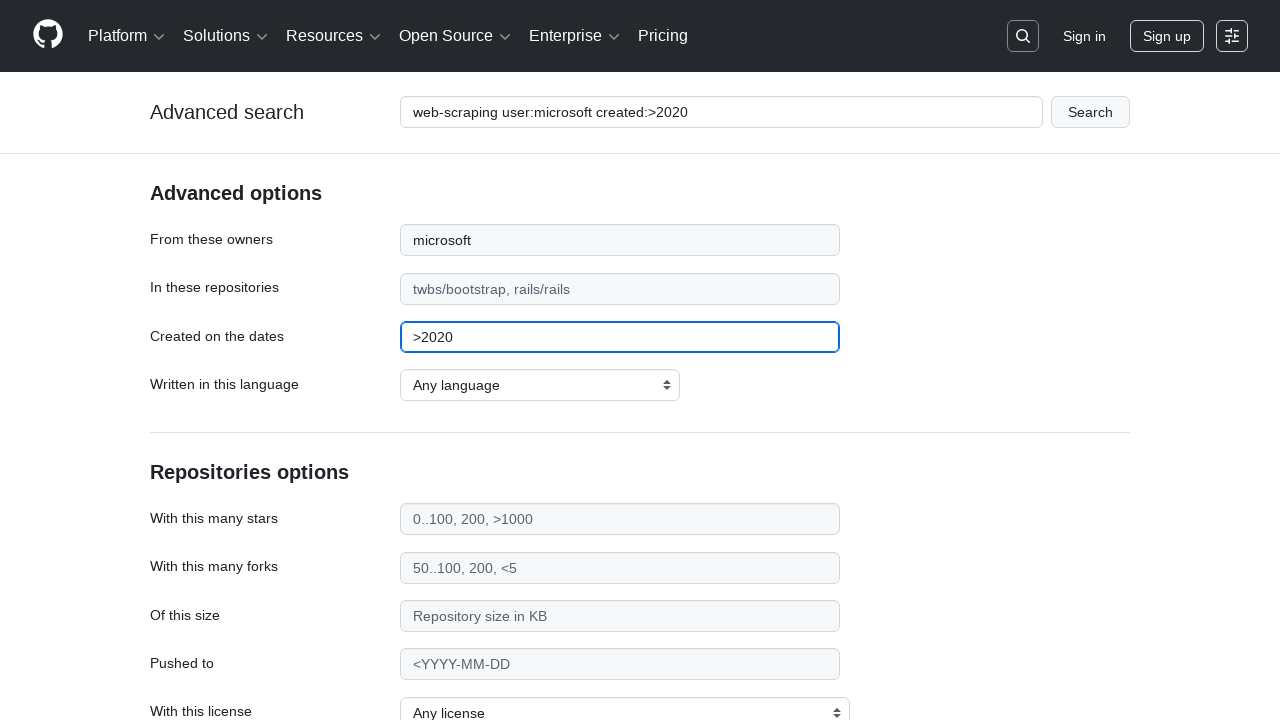

Selected 'Python' as the programming language on select#search_language
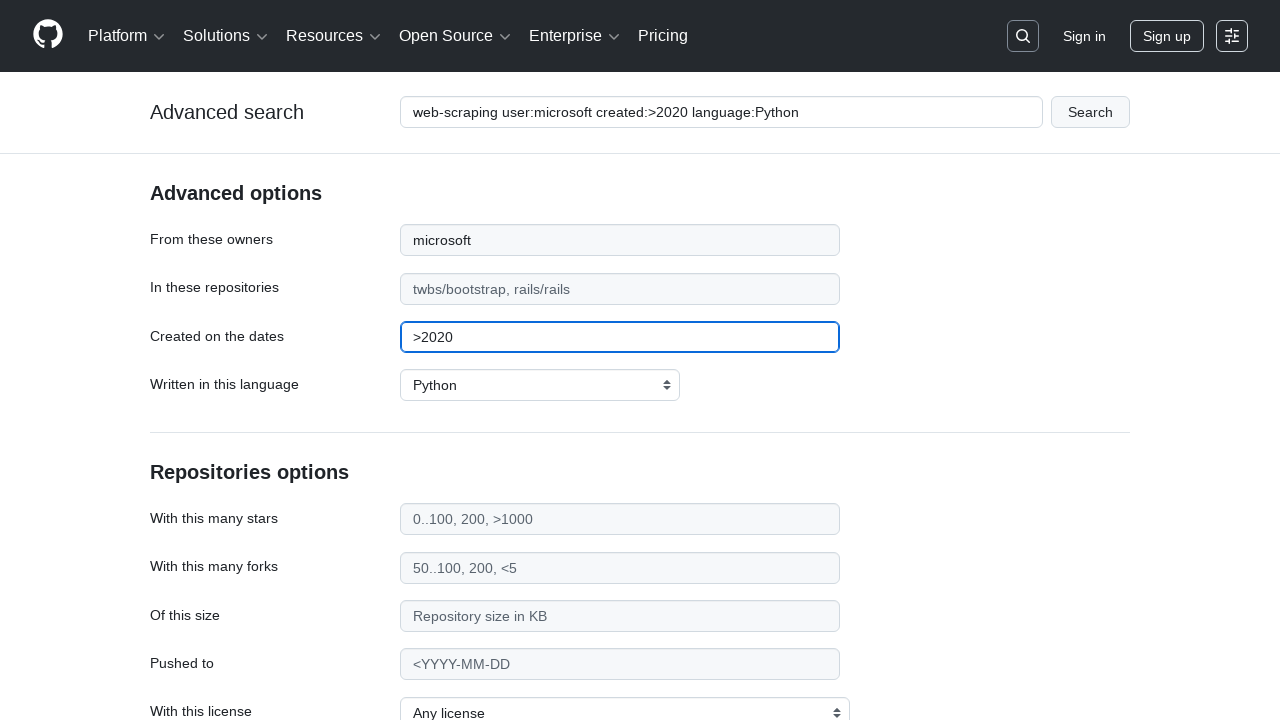

Clicked the advanced search submit button at (1090, 112) on #adv_code_search button[type="submit"]
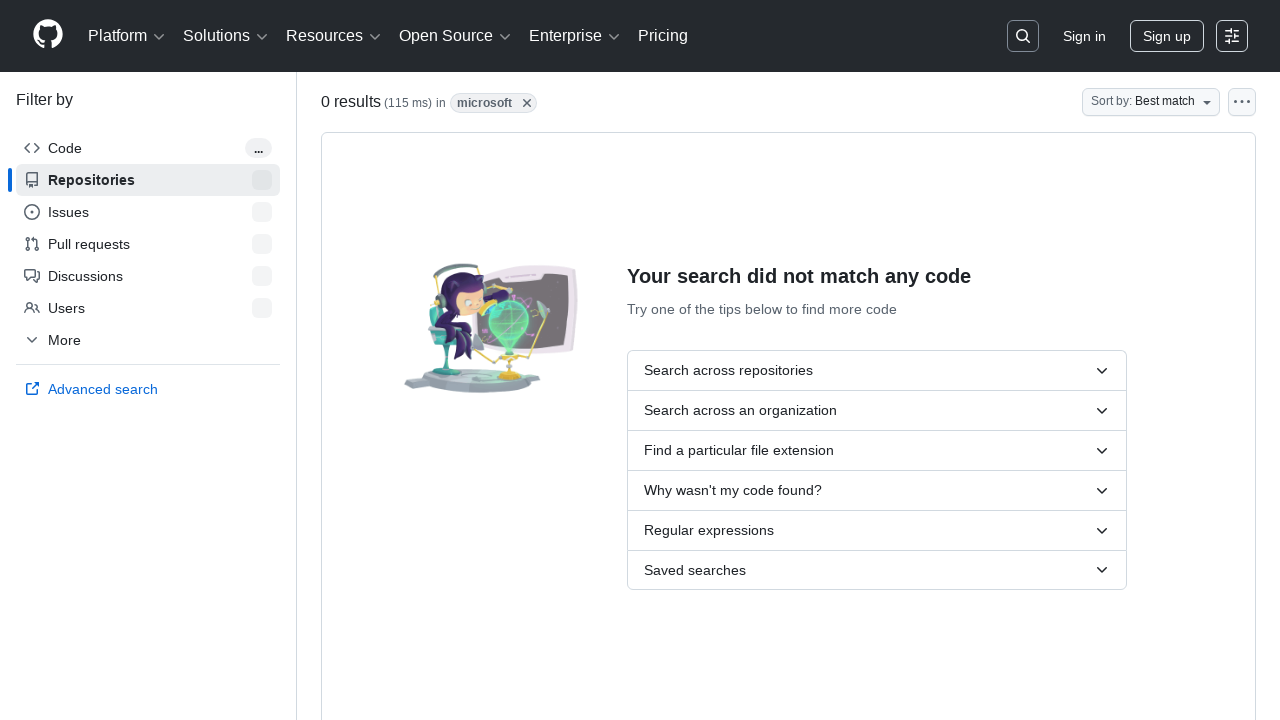

Search results page loaded with networkidle state
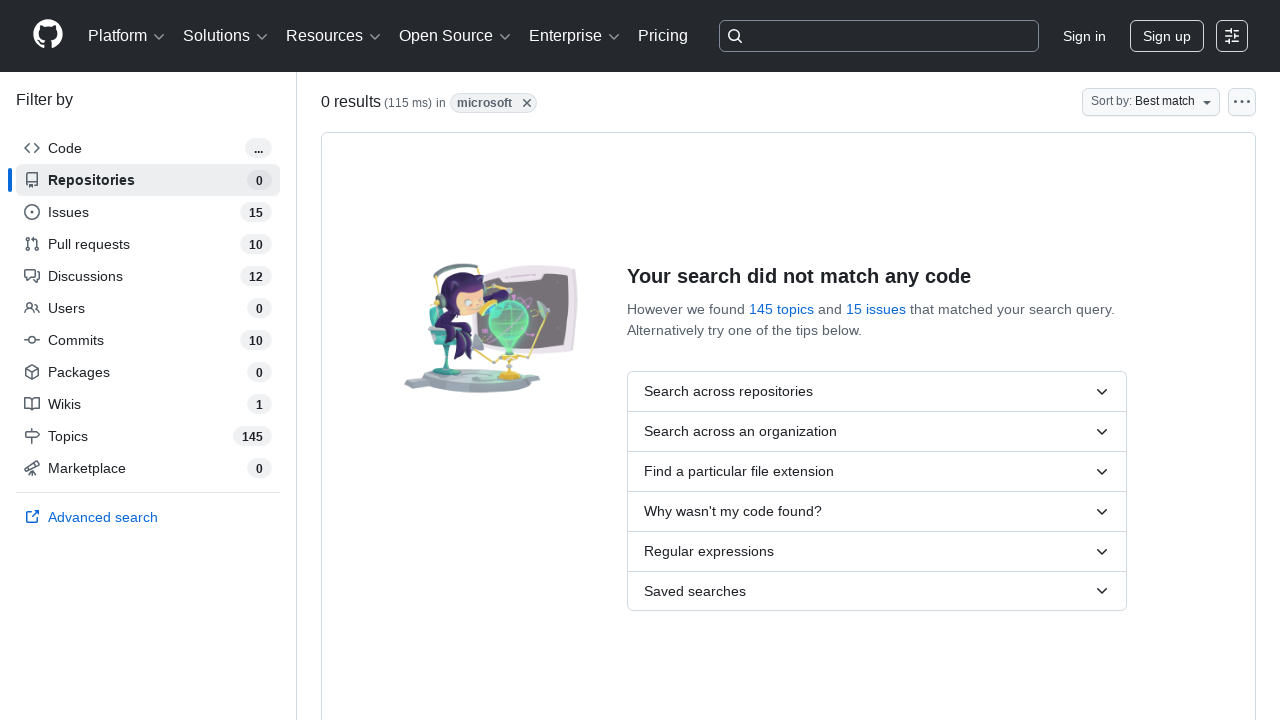

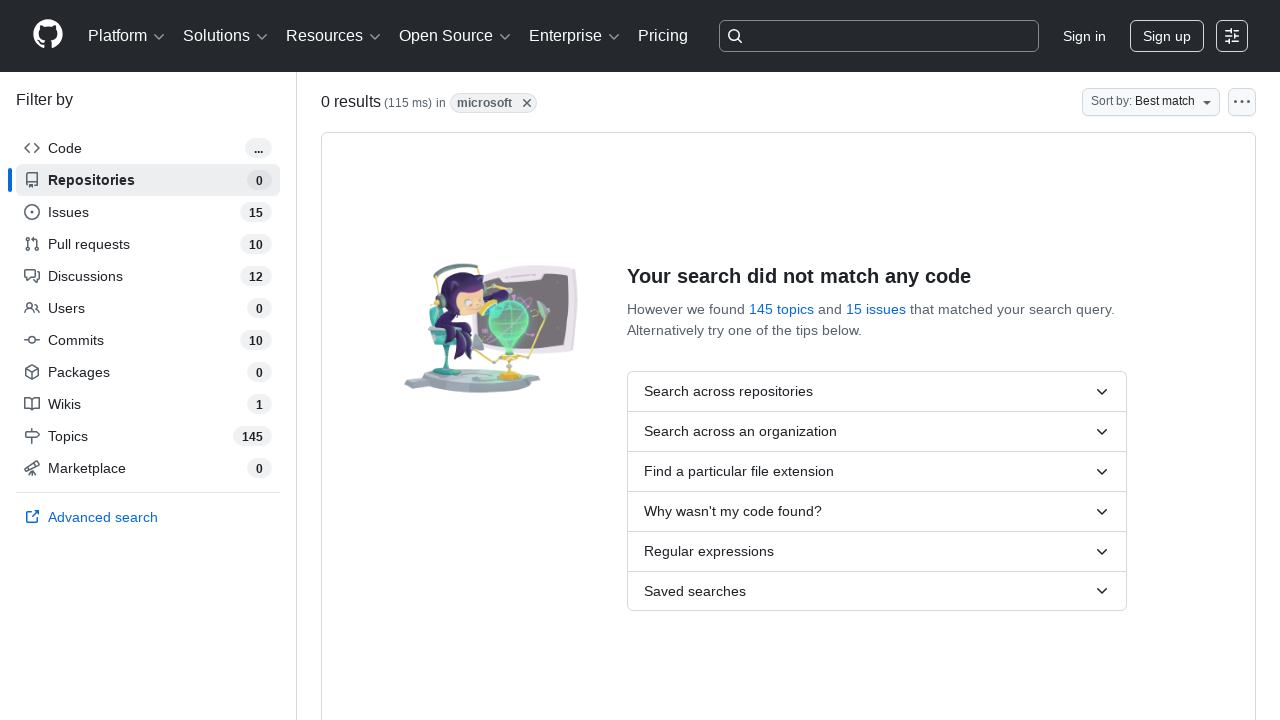